Demonstrates basic browser commands by navigating to a demo page and clicking a button that opens a new browser window/tab

Starting URL: http://demo.automationtesting.in/Windows.html

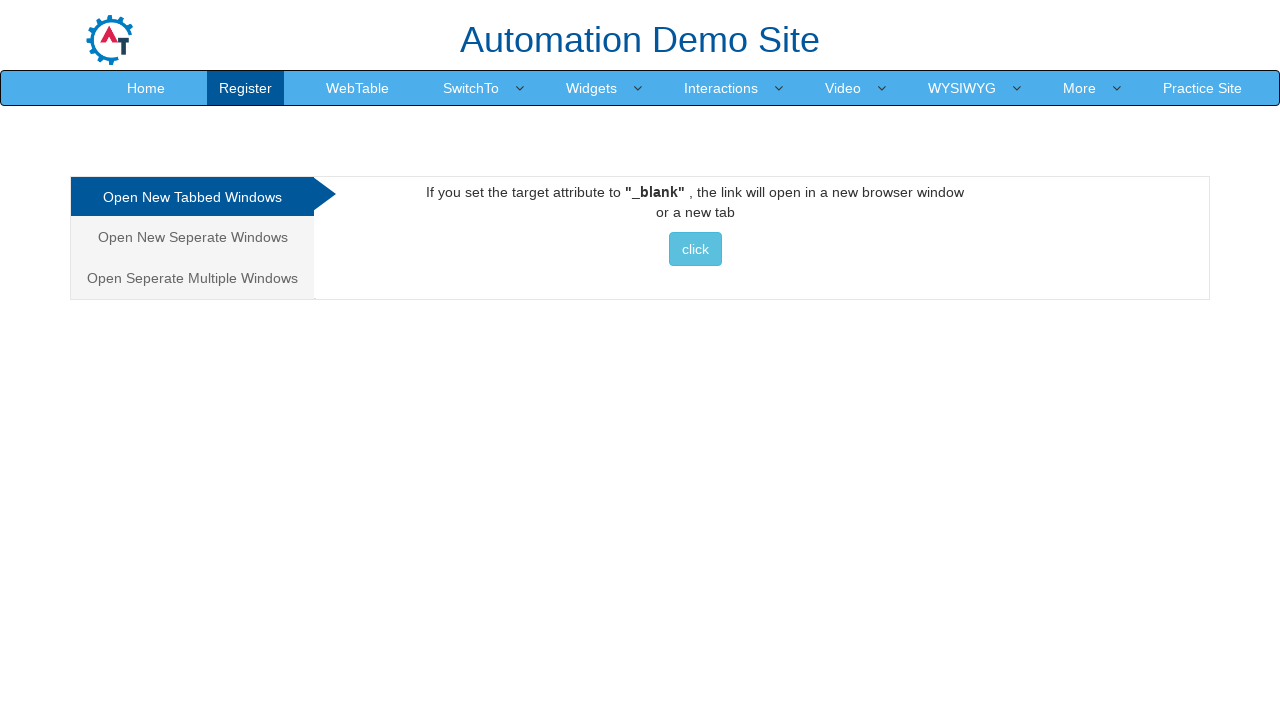

Clicked the button in the Tabbed section to open a new window at (695, 249) on xpath=//*[@id='Tabbed']/a/button
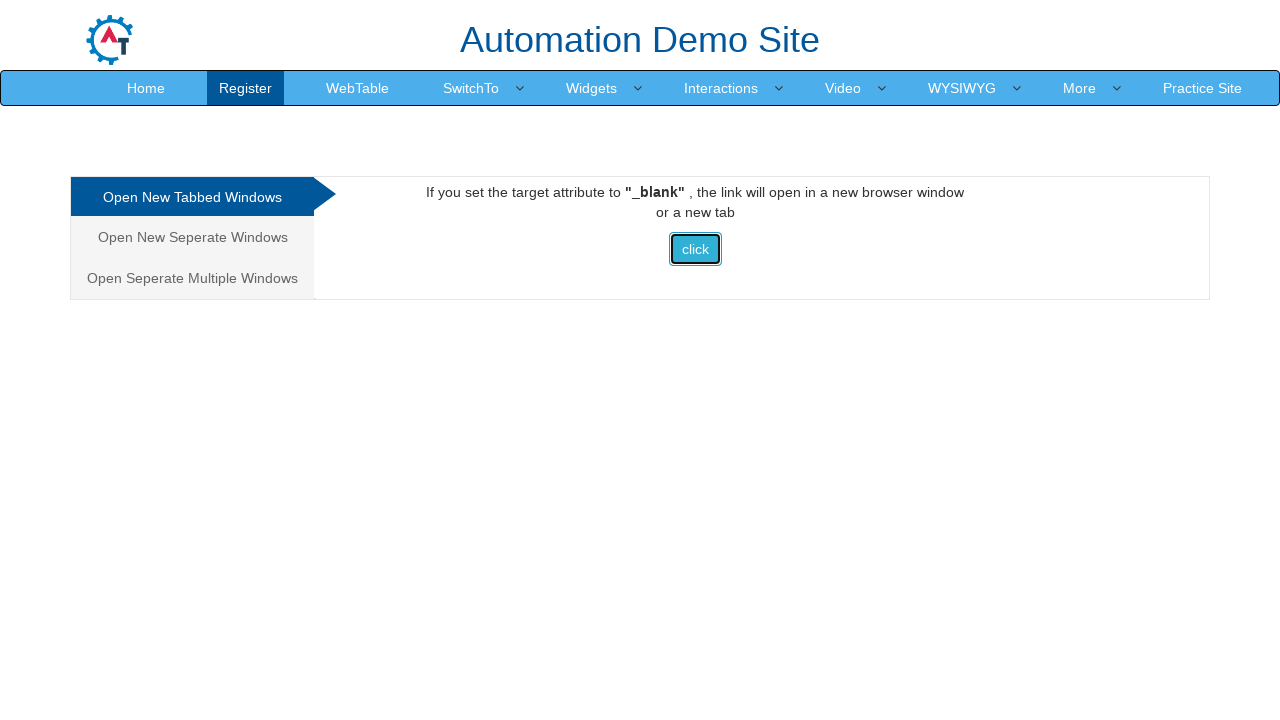

Waited for 2 seconds for the action to complete
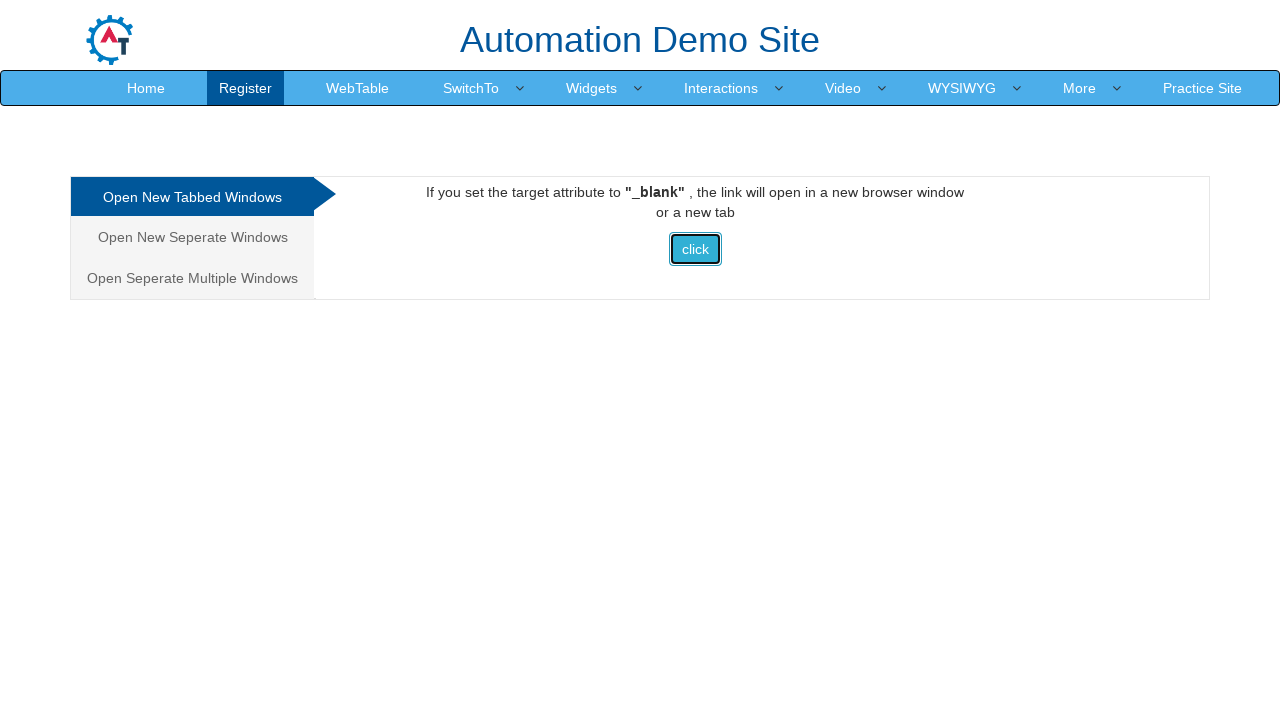

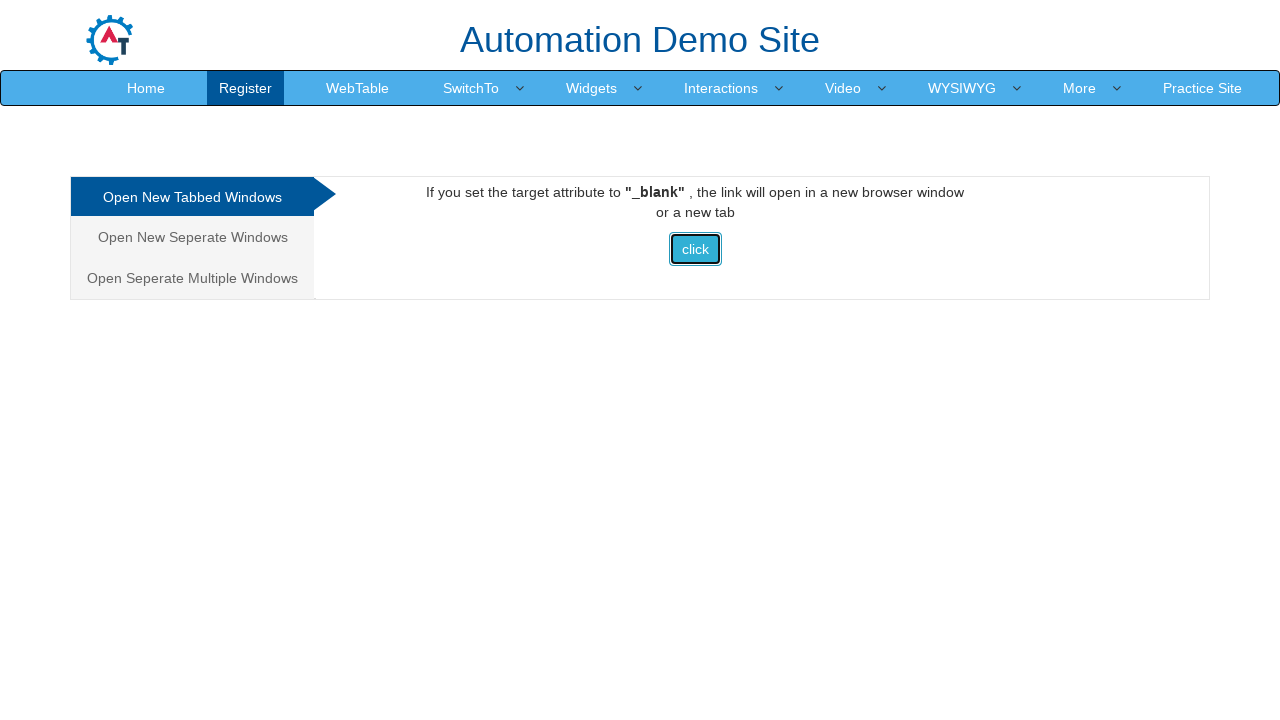